Navigates to the test shop, verifies welcome text, and clicks on the auth button to reach the authorization page

Starting URL: http://testshop.sedtest-school.ru/

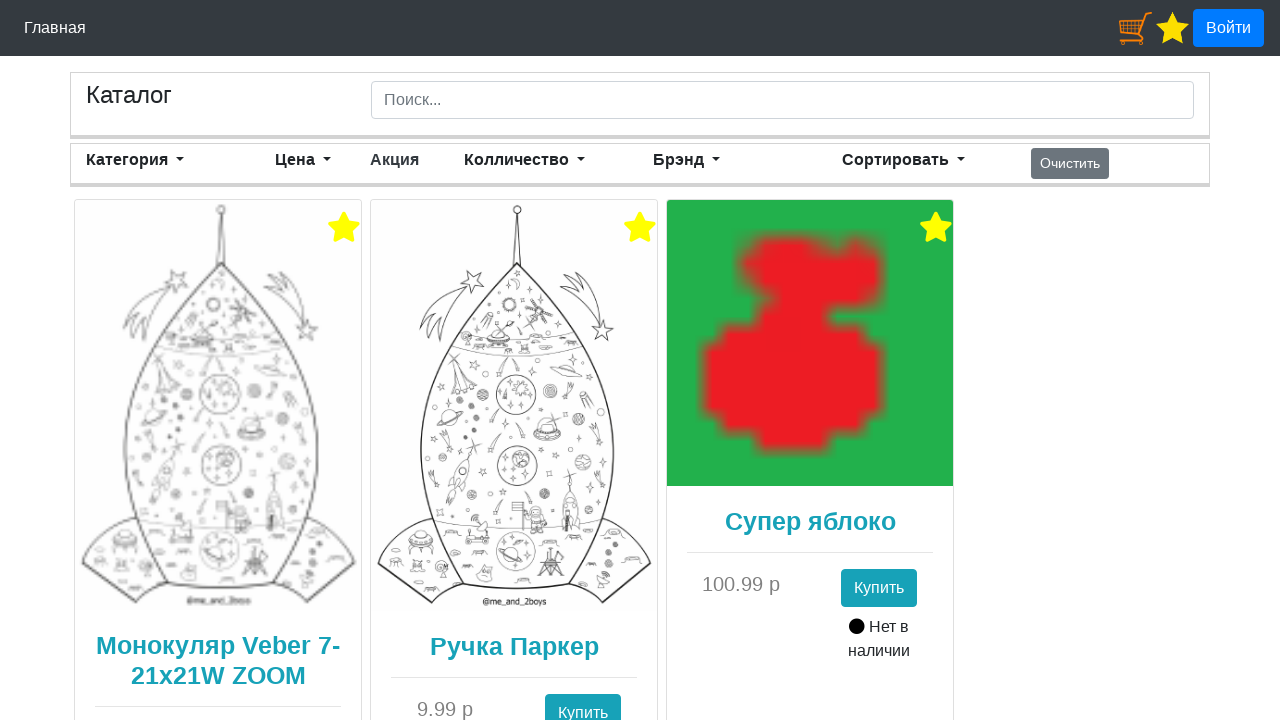

Navigated to test shop at http://testshop.sedtest-school.ru/
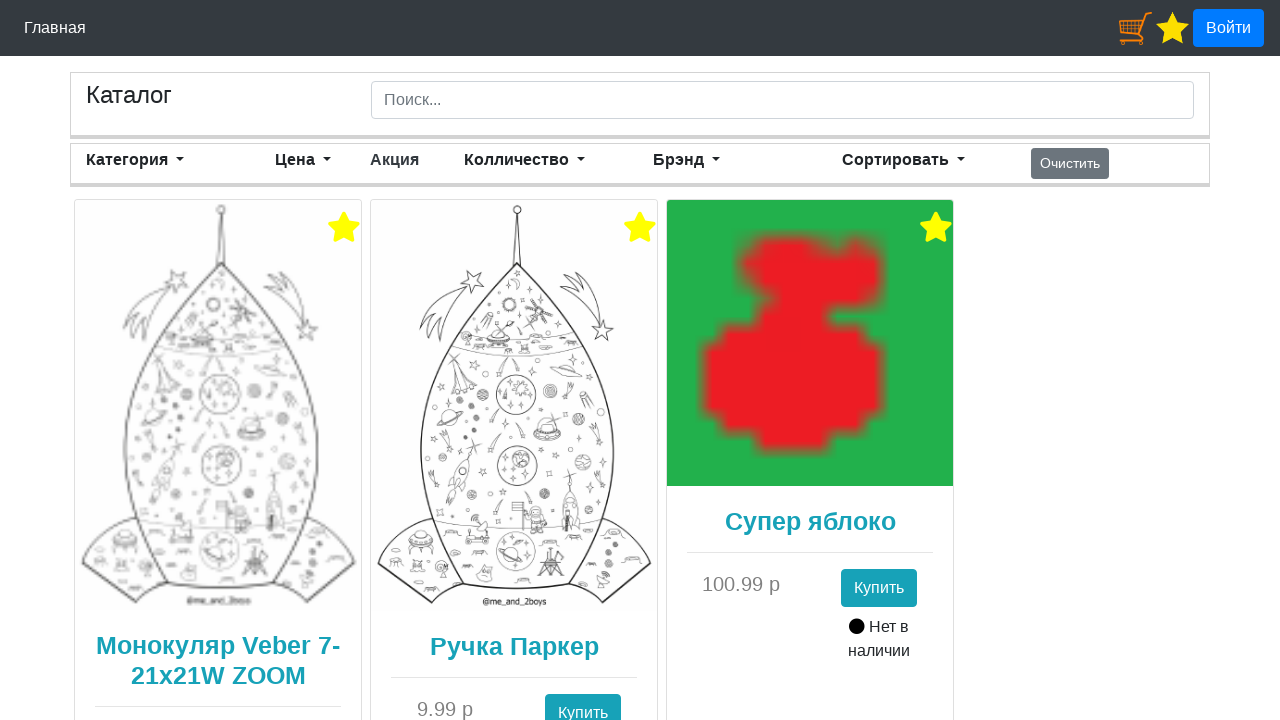

Welcome/catalog header is present on the page
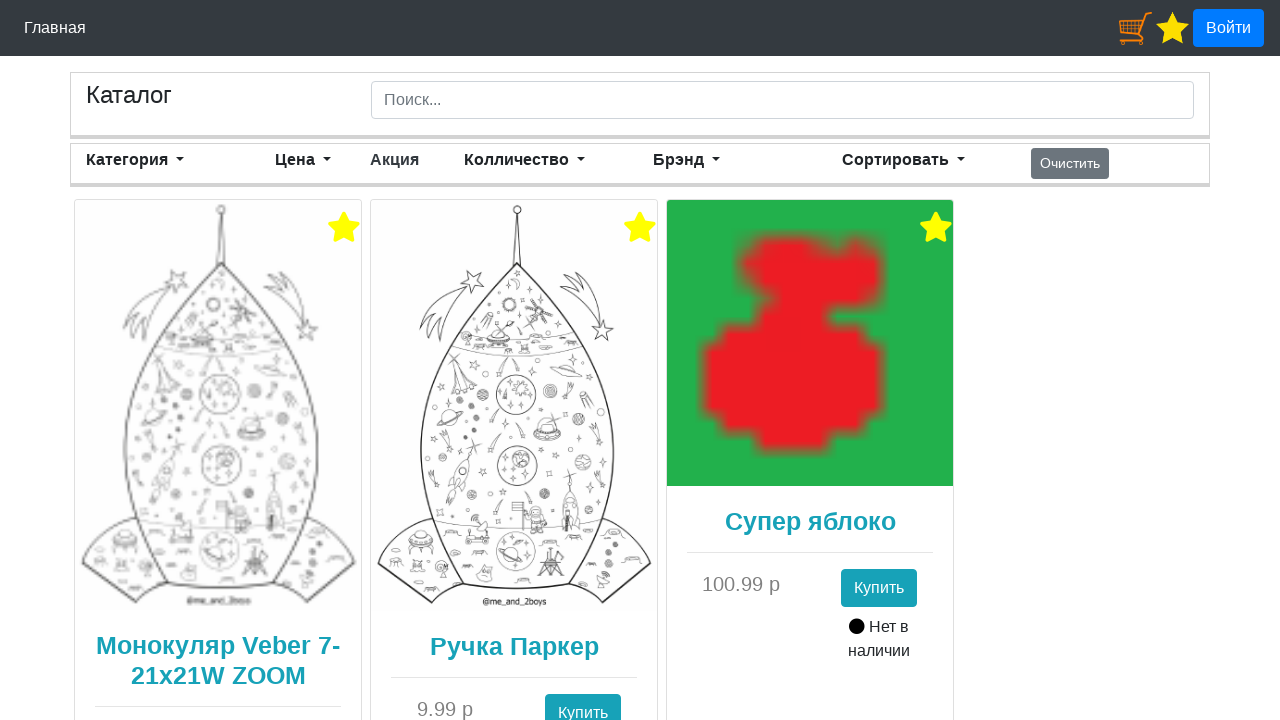

Clicked on the auth/login button at (1228, 28) on #navbarCollapse > div > a.btn.btn-primary
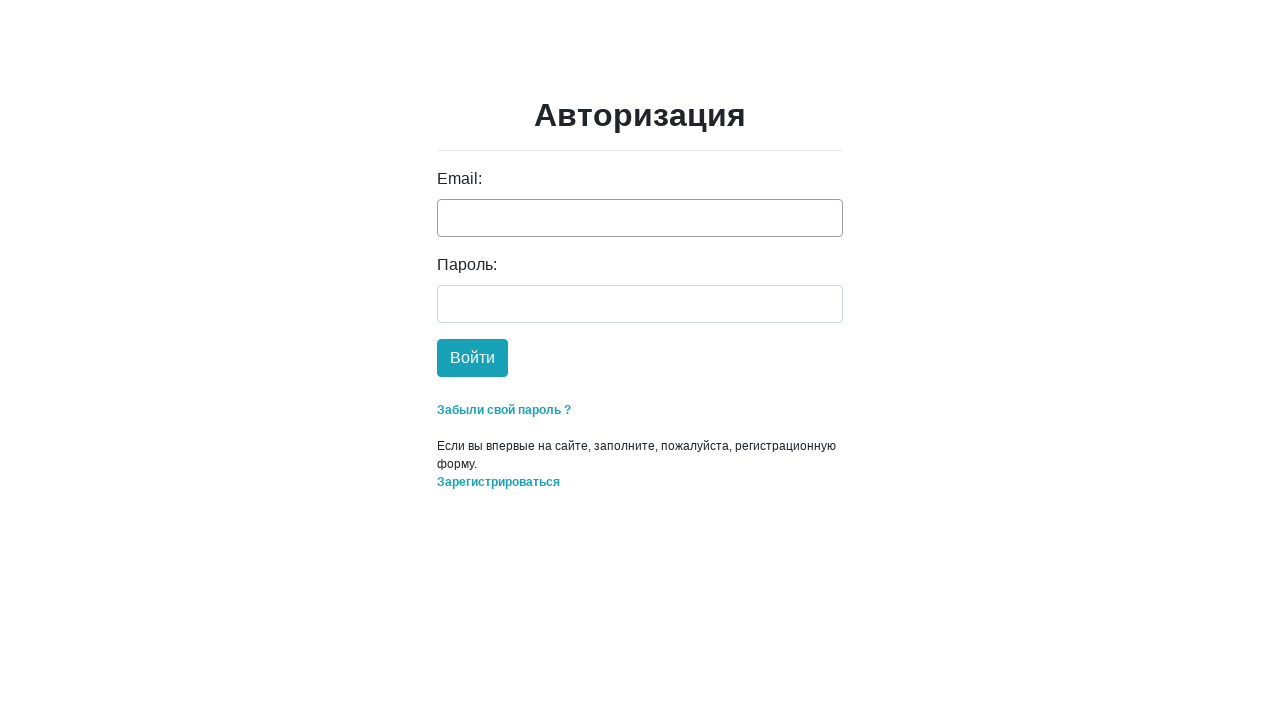

Authorization header is present on auth page
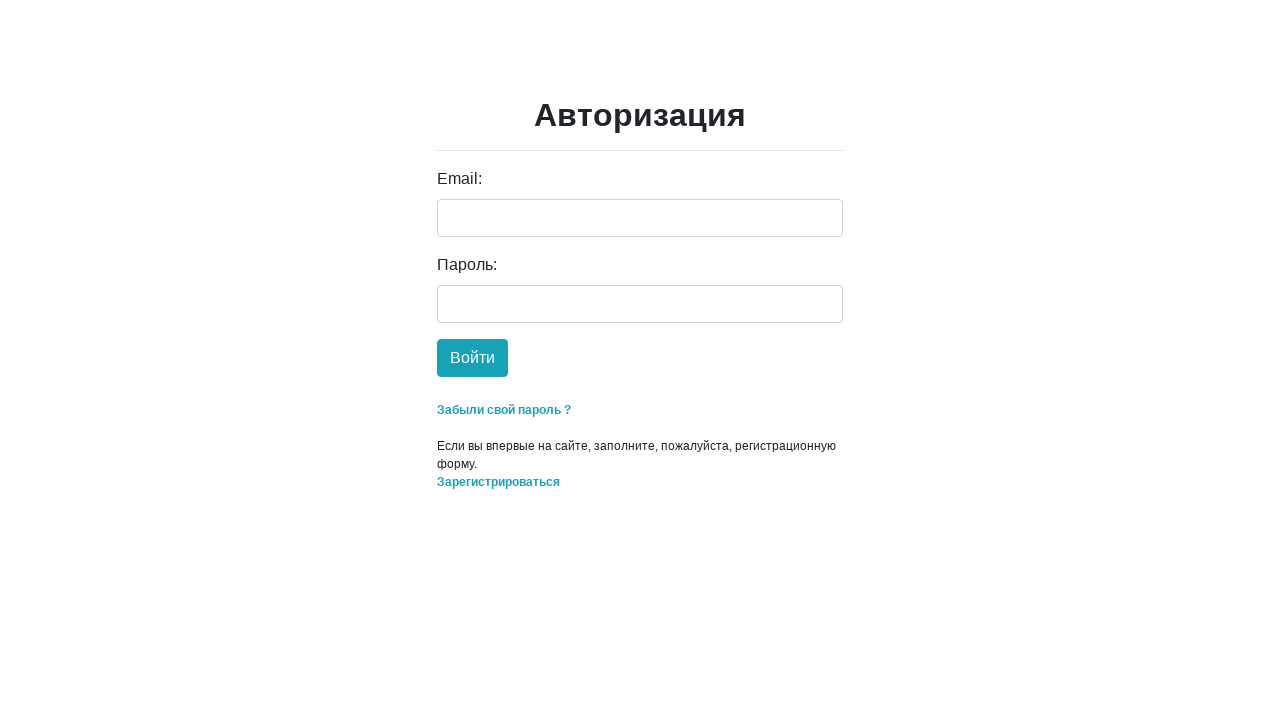

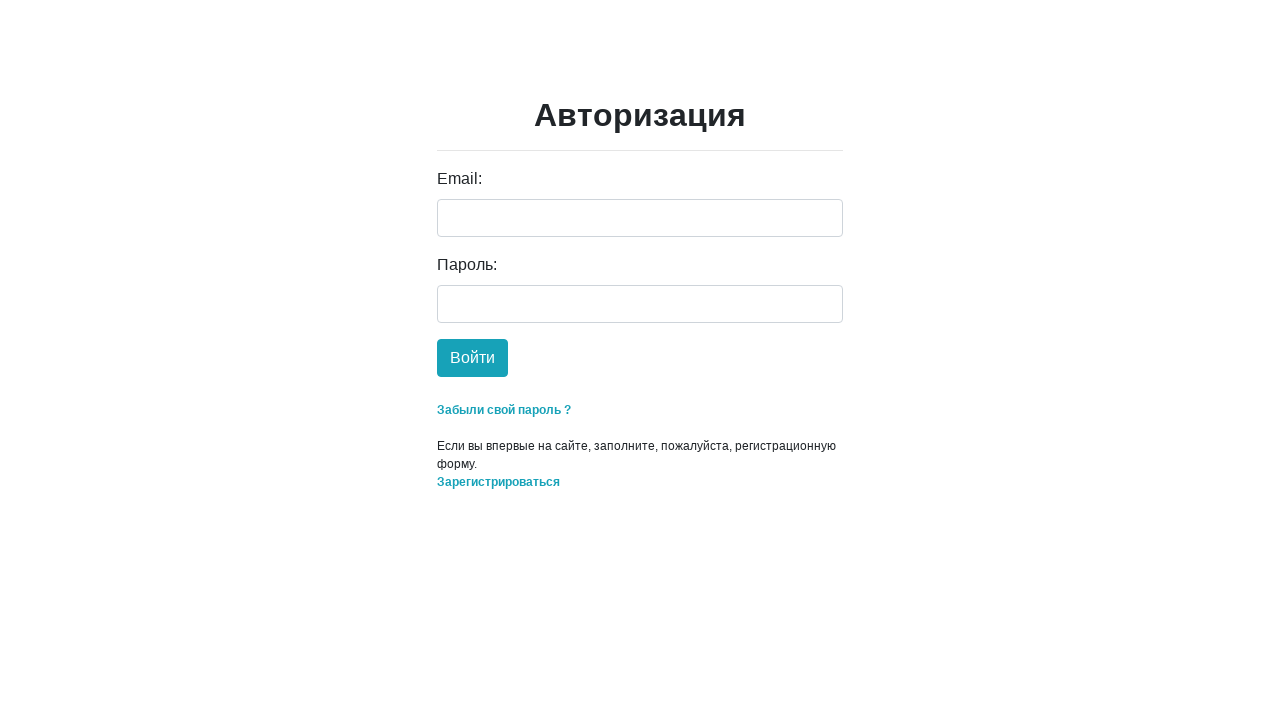